Navigates to the Demoblaze demo e-commerce site and waits for product listings to load, verifying that product elements are displayed on the page.

Starting URL: https://demoblaze.com/

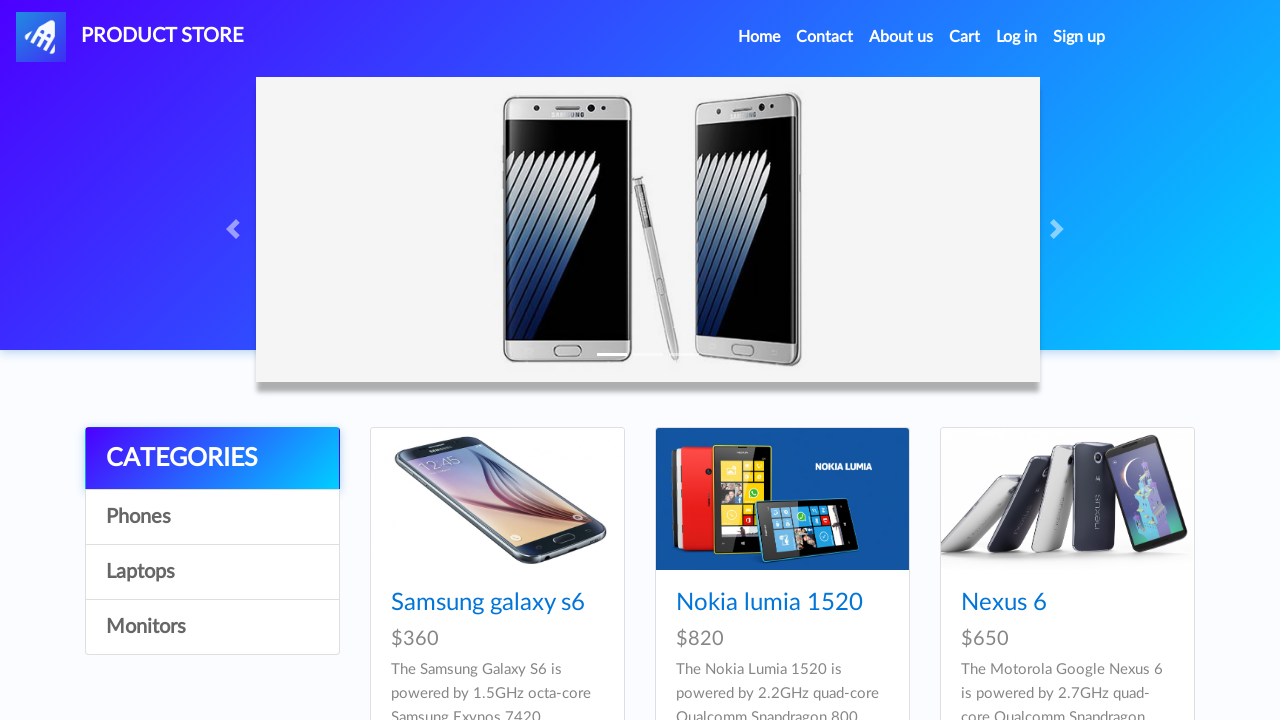

Navigated to Demoblaze e-commerce site
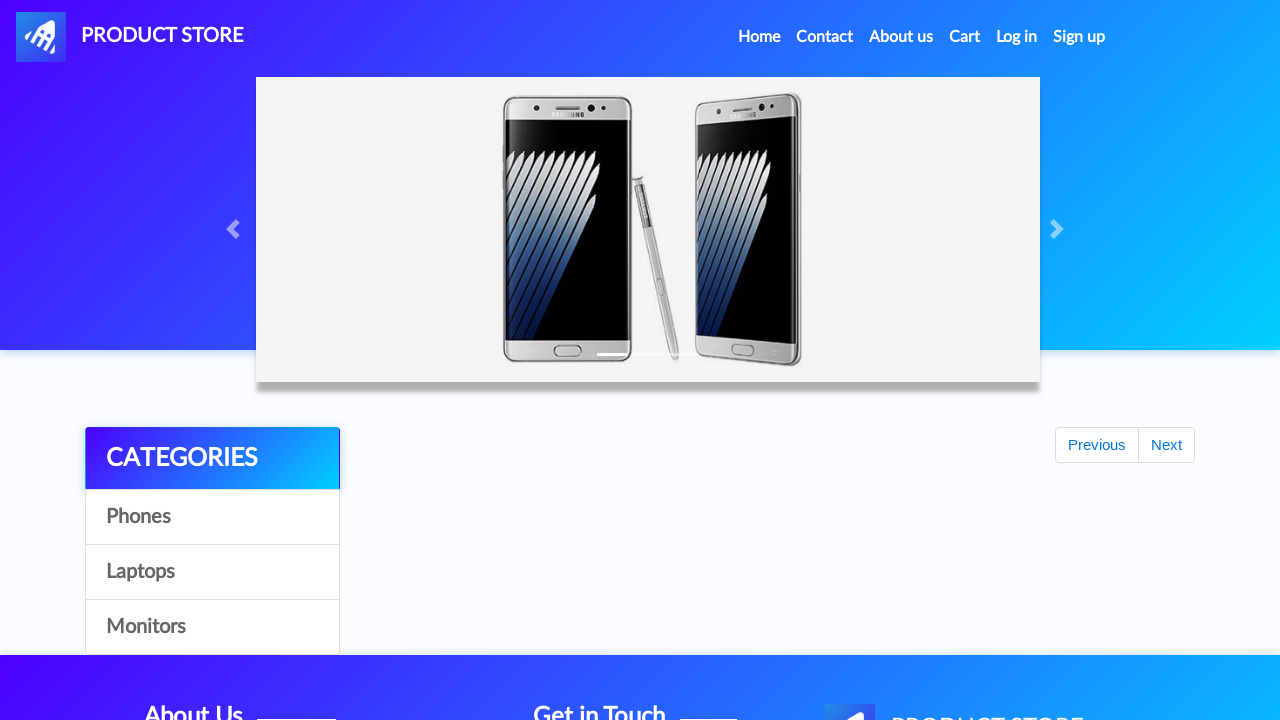

Product listings loaded and product selector is now visible
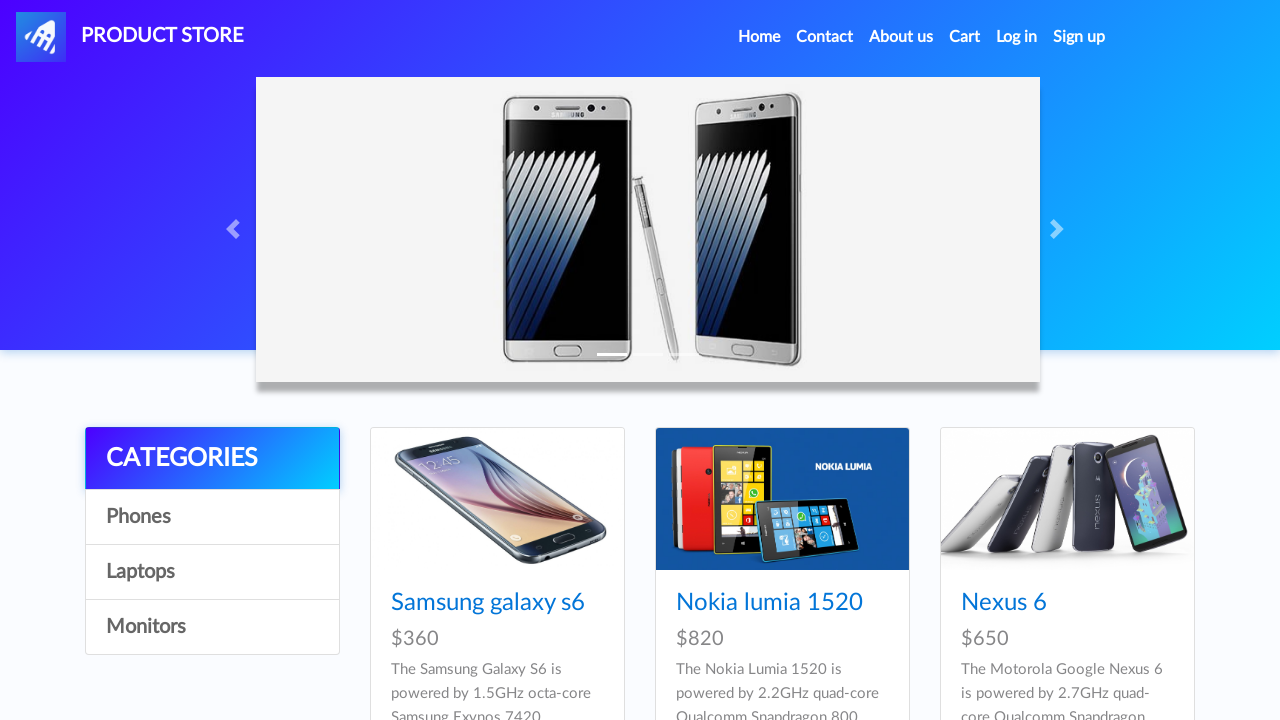

Located all product elements on the page
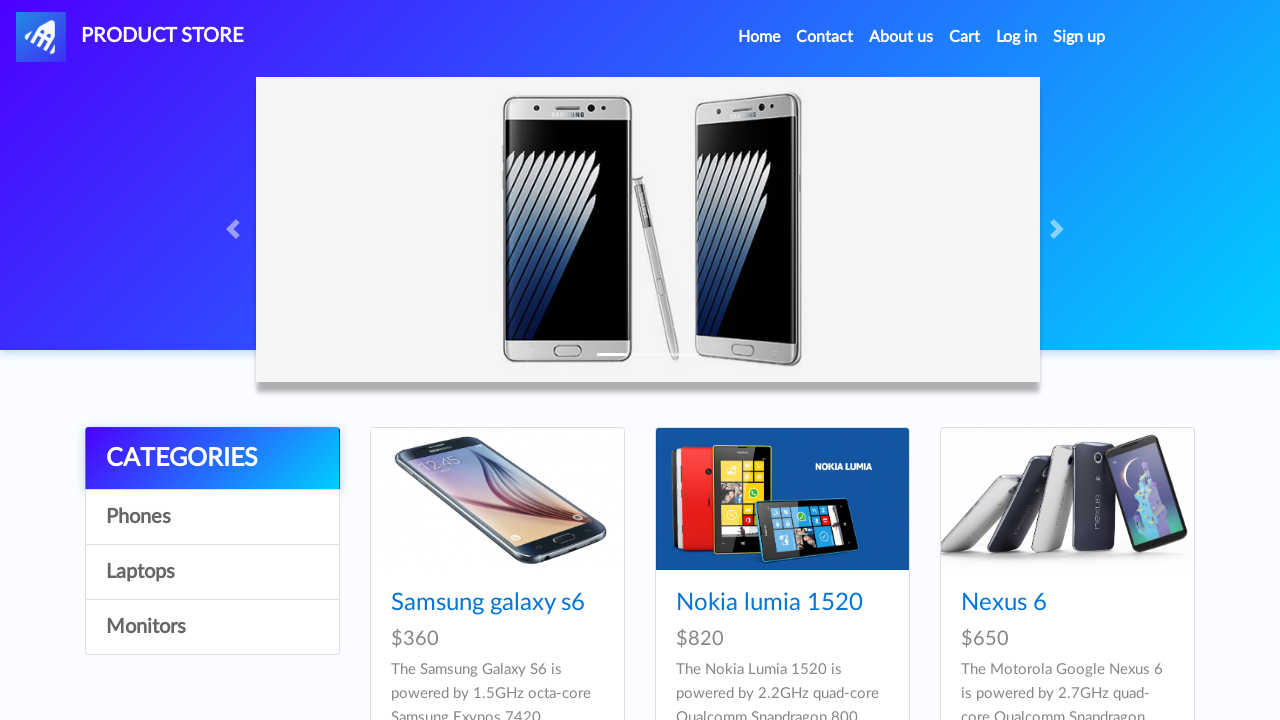

Verified that 9 products are displayed on the page
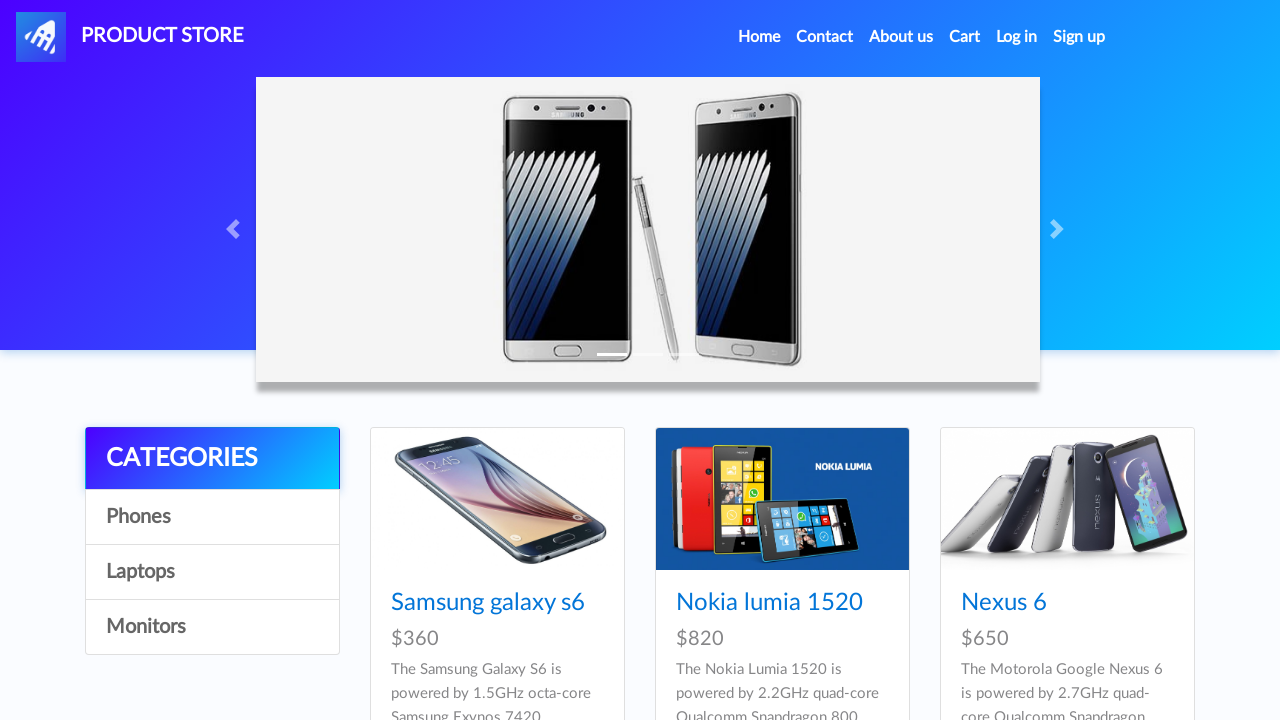

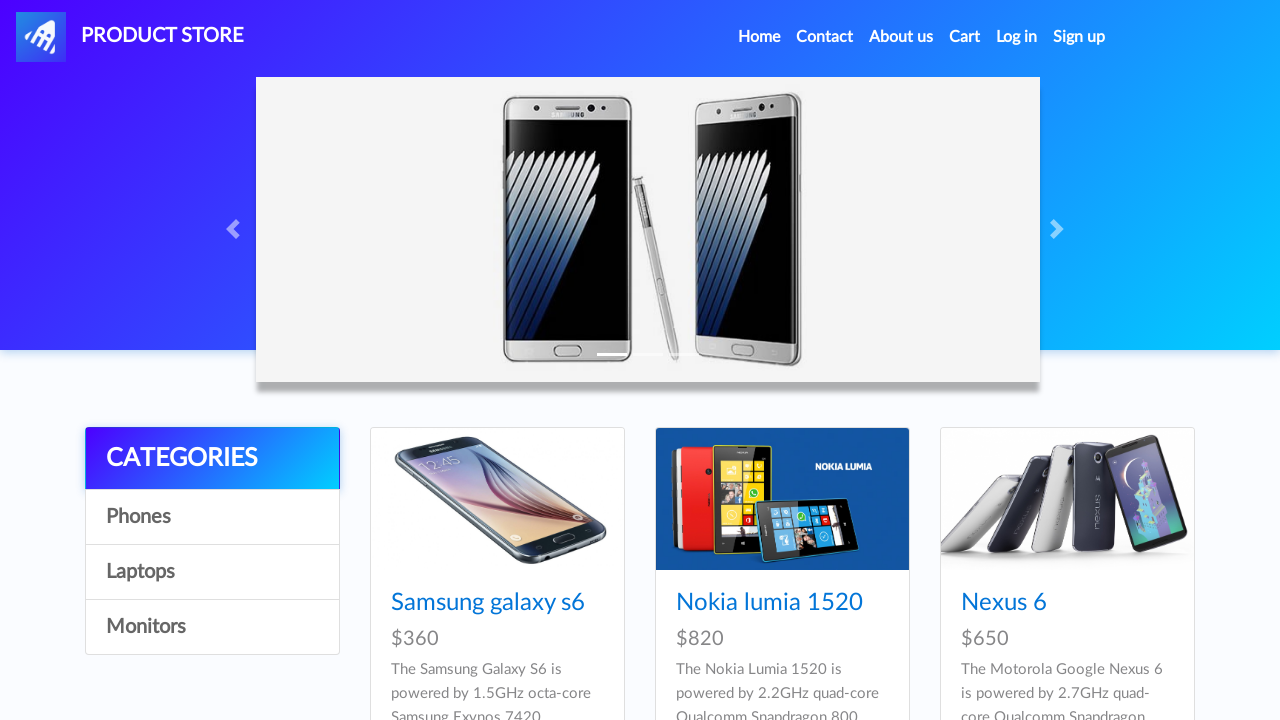